Tests radio button functionality by clicking through three radio buttons in sequence

Starting URL: https://testpages.eviltester.com/styled/basic-html-form-test.html

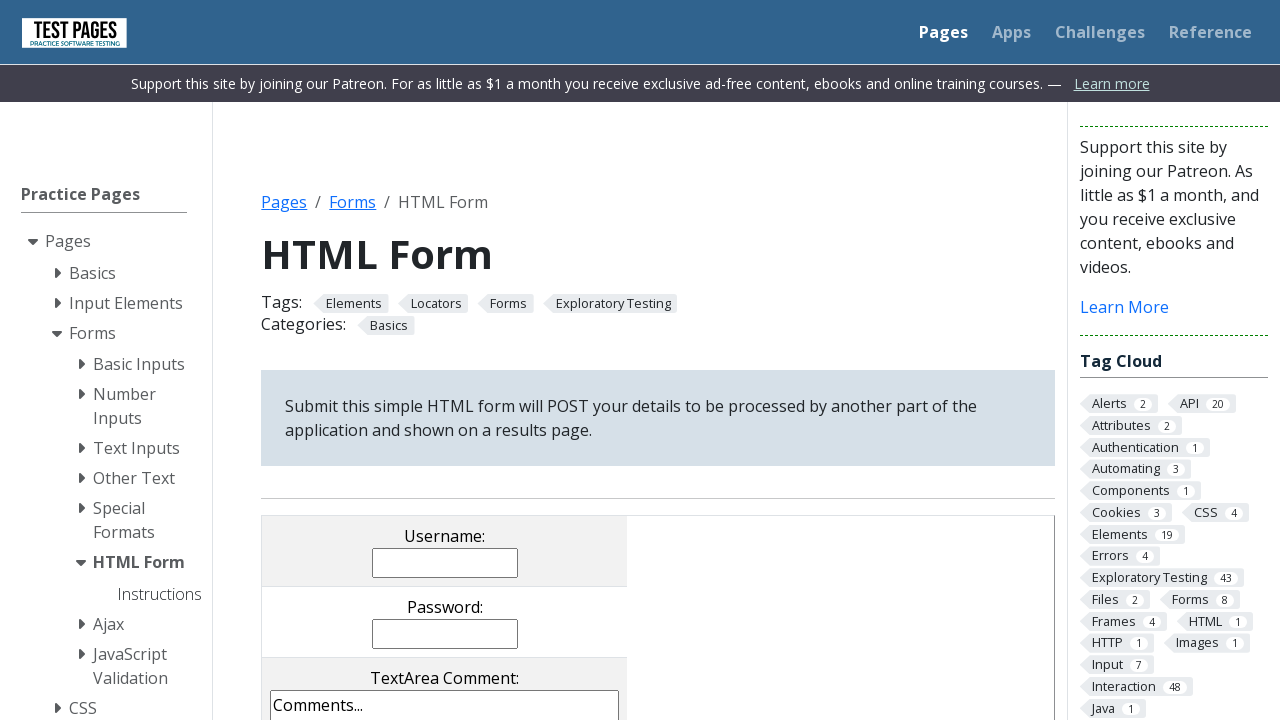

Navigated to basic HTML form test page
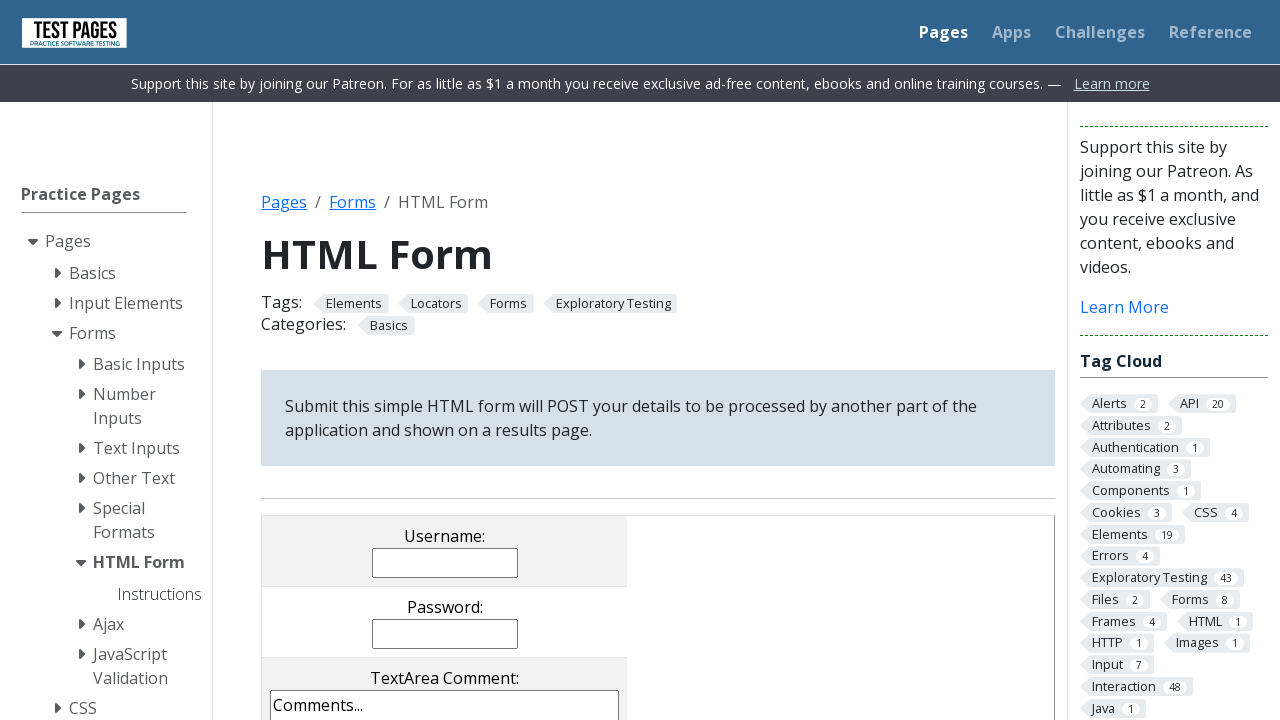

Clicked first radio button (rd1) at (350, 360) on input[value='rd1']
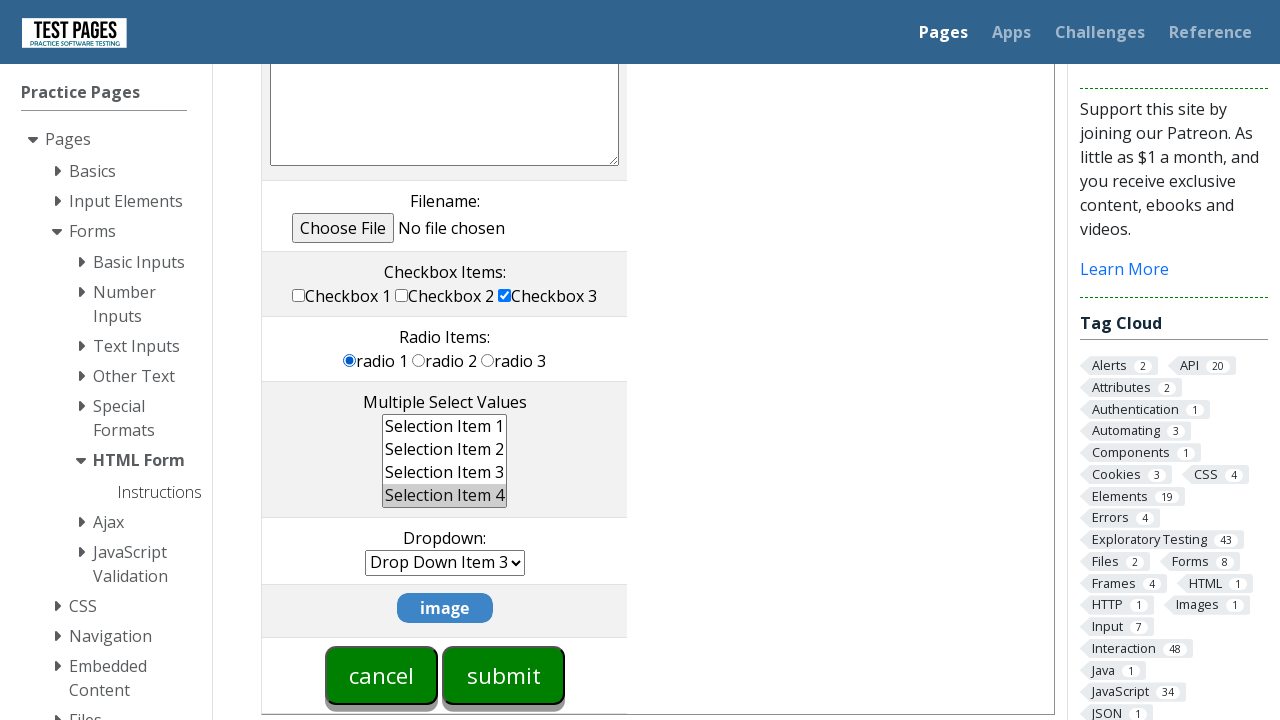

Clicked second radio button (rd2) at (419, 360) on input[value='rd2']
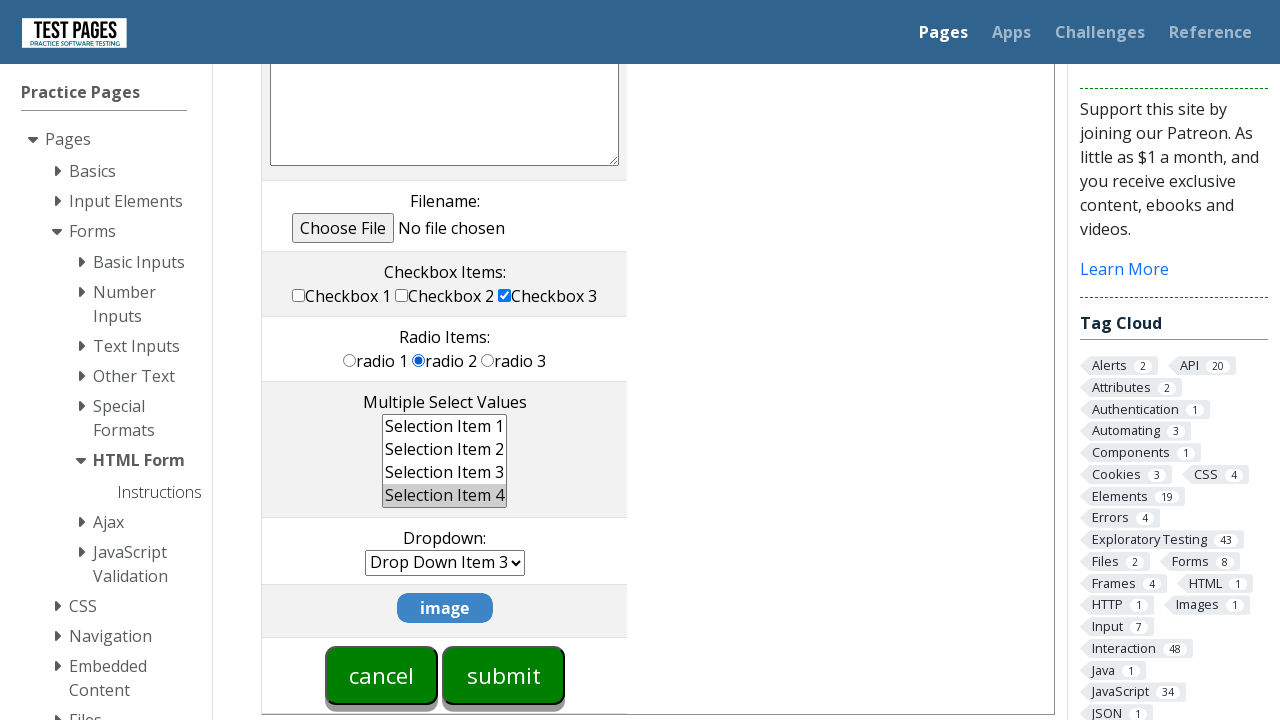

Clicked third radio button (rd3) at (488, 360) on input[value='rd3']
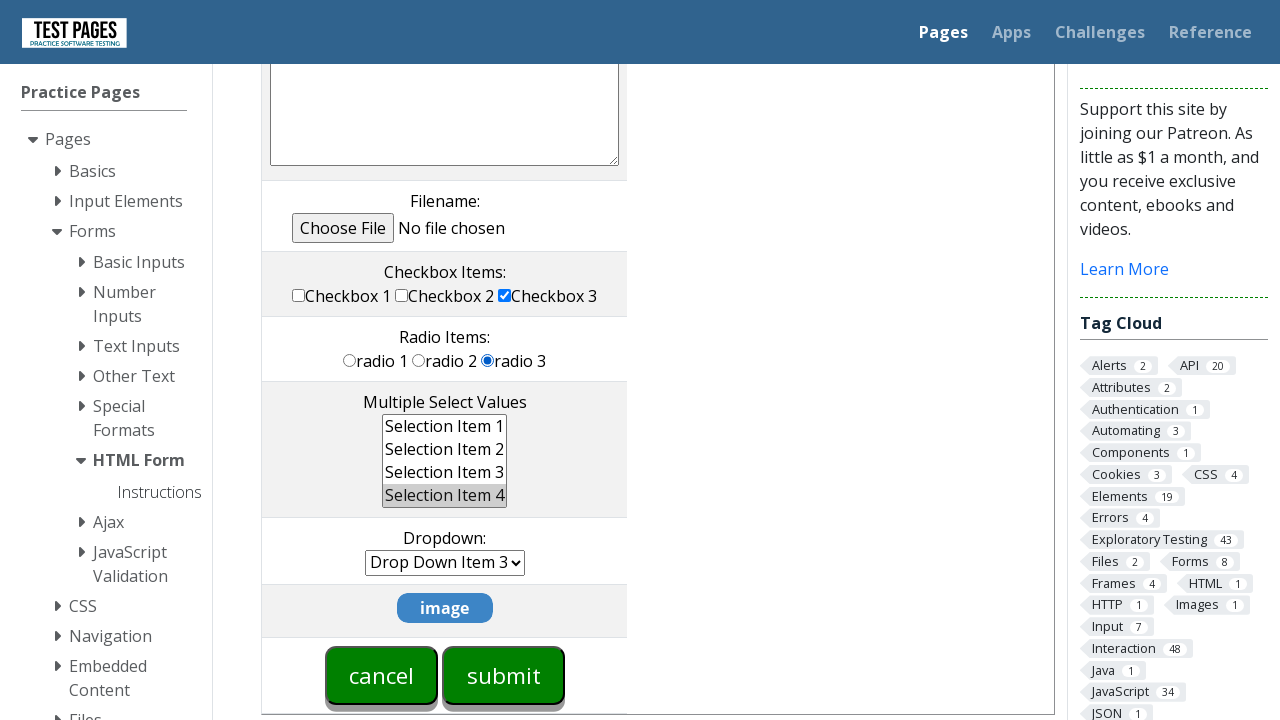

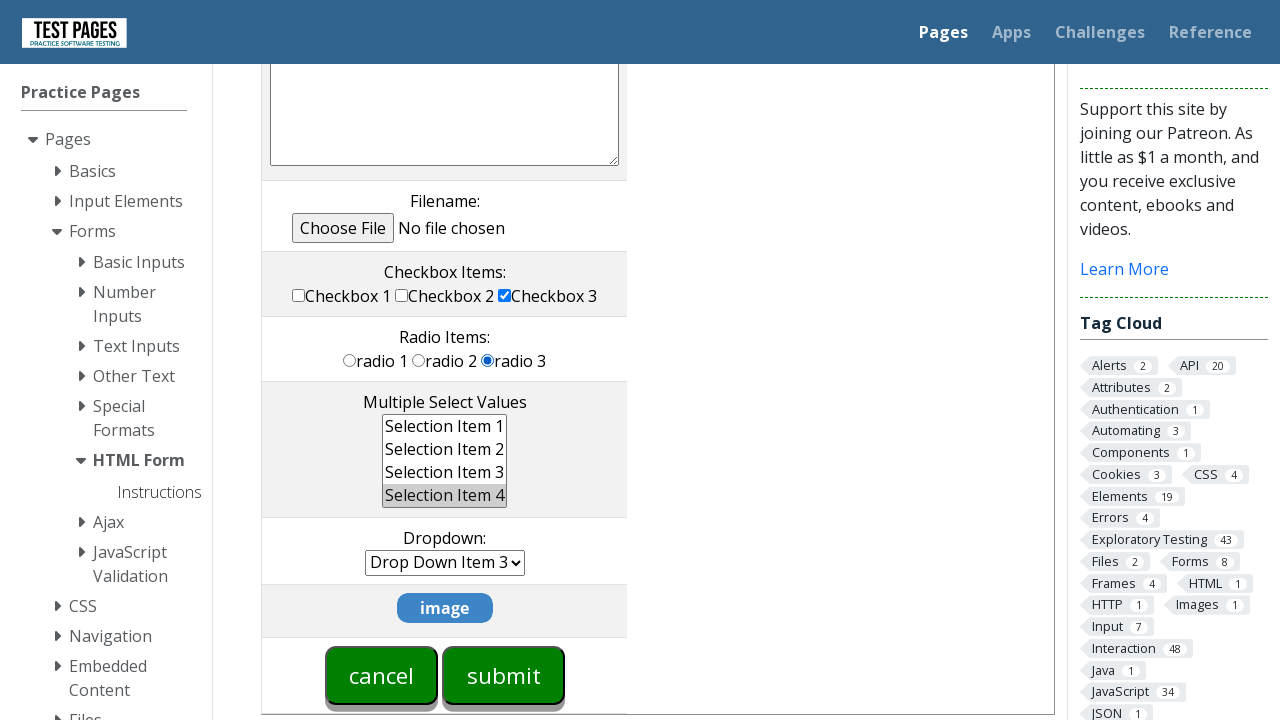